Tests prompt alert functionality by triggering a prompt popup, entering text into it, and accepting it

Starting URL: https://demoqa.com/alerts

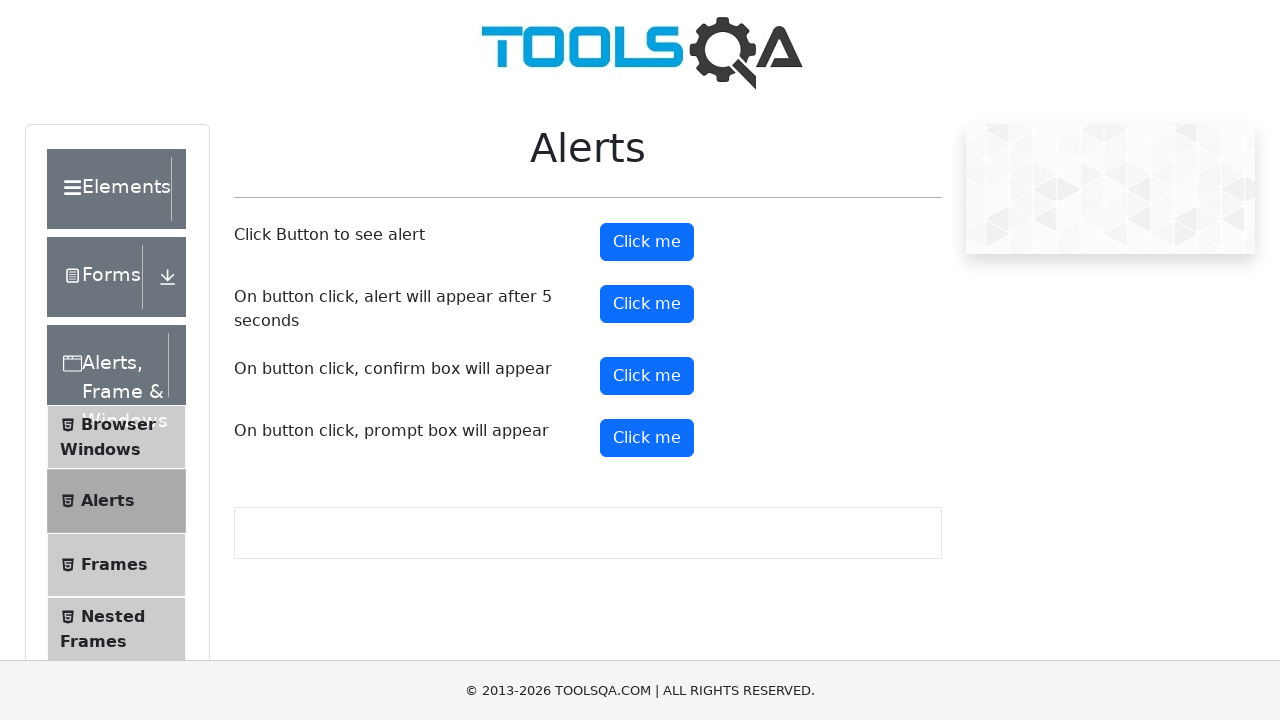

Scrolled down page to reveal prompt button
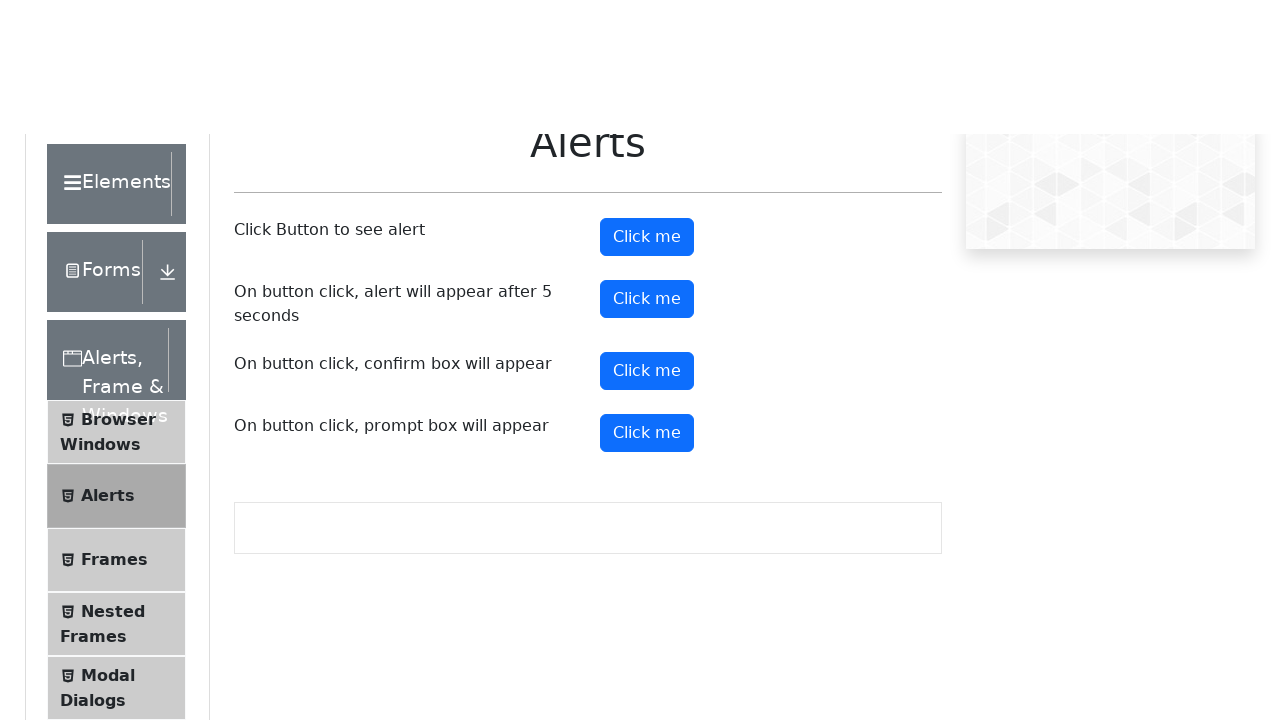

Clicked prompt button to trigger prompt popup at (647, 44) on #promtButton
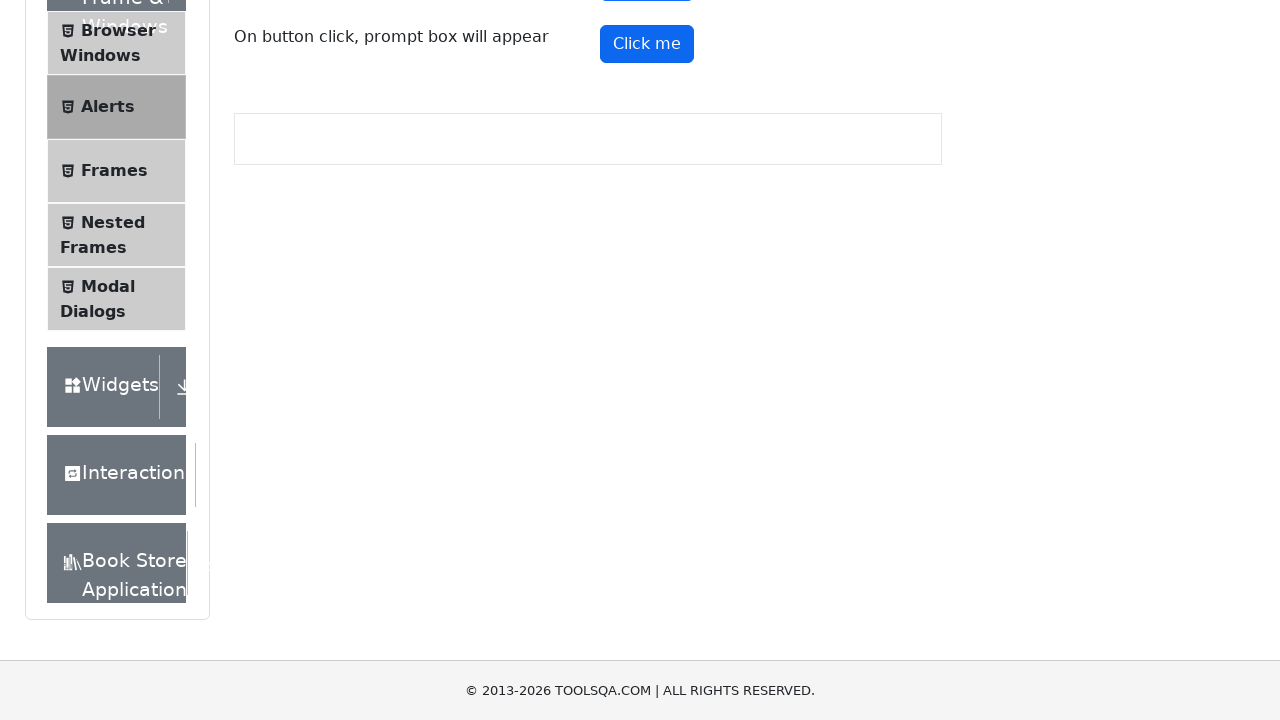

Set up dialog handler to enter 'choose Me' and accept prompt
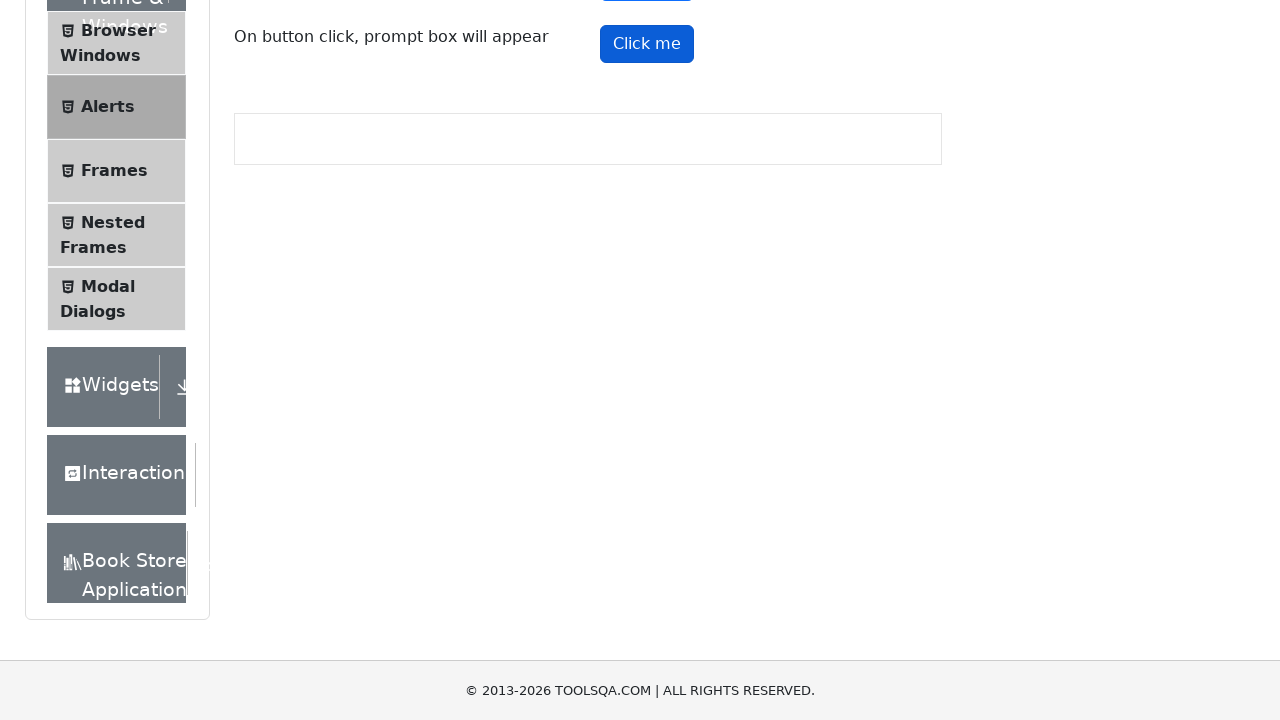

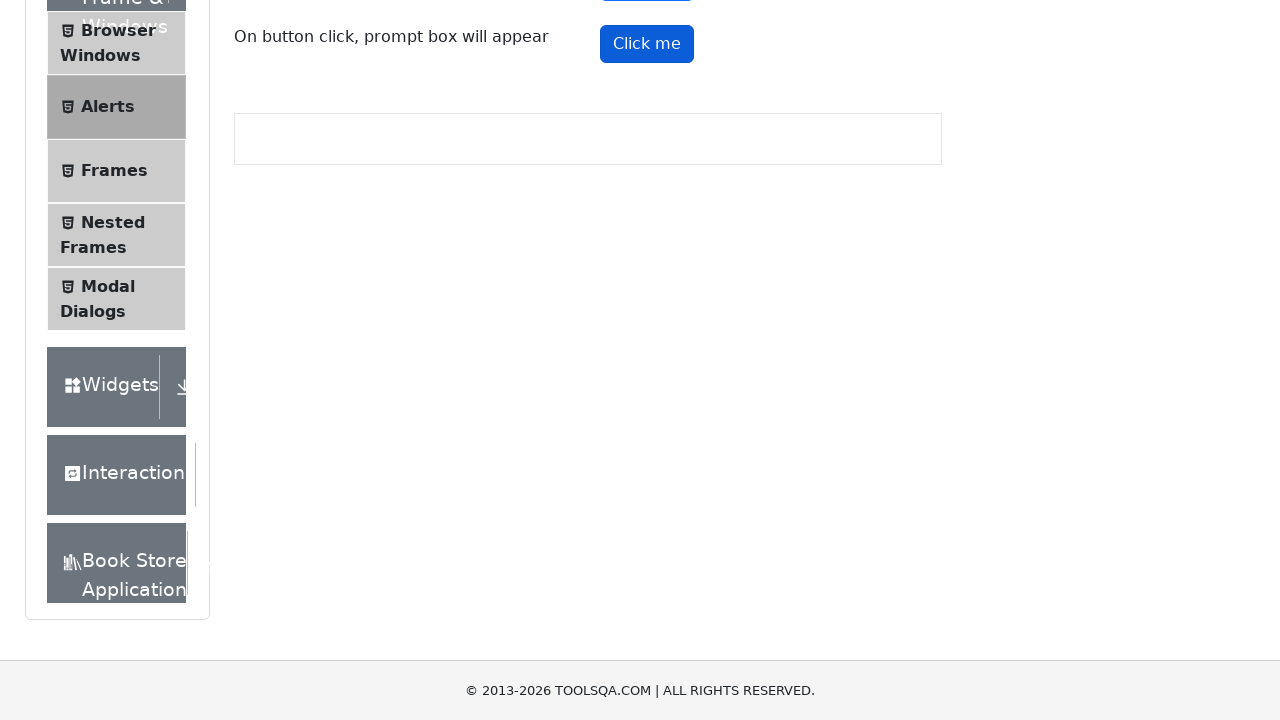